Navigates to Gmail homepage and verifies the page loads by checking that the page has loaded successfully.

Starting URL: https://www.gmail.com/

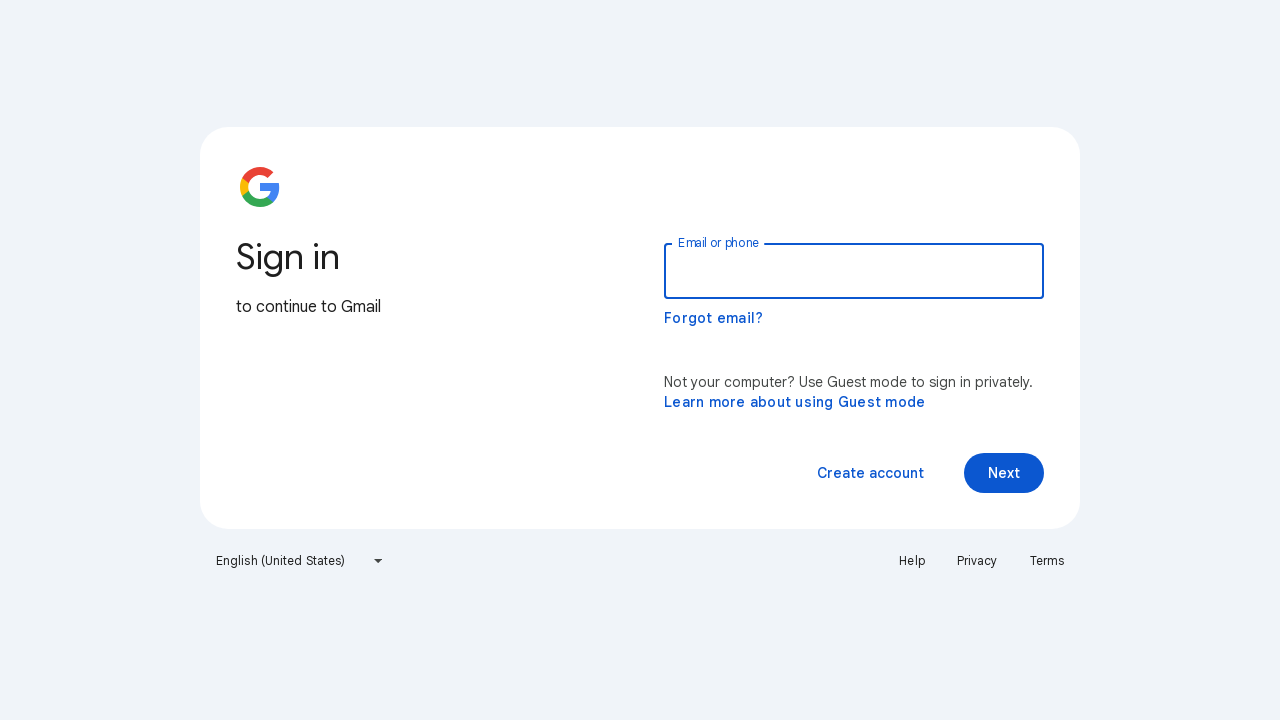

Navigated to Gmail homepage
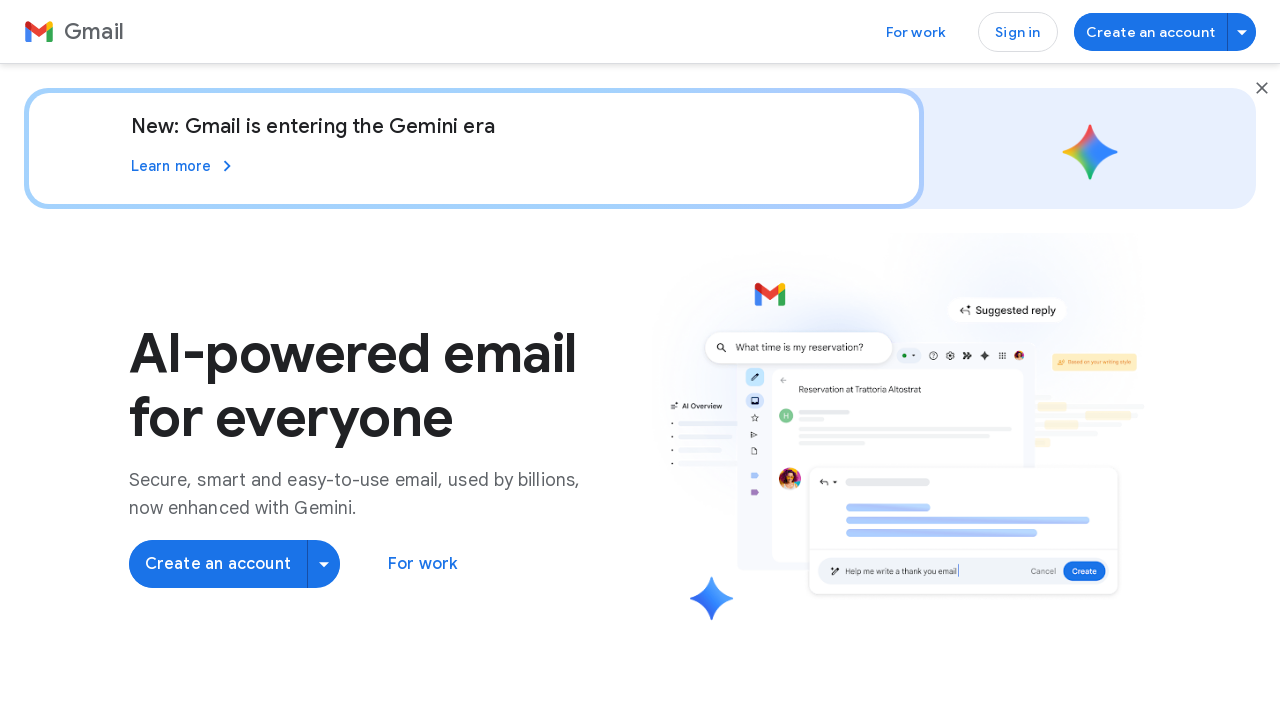

Gmail page DOM content loaded
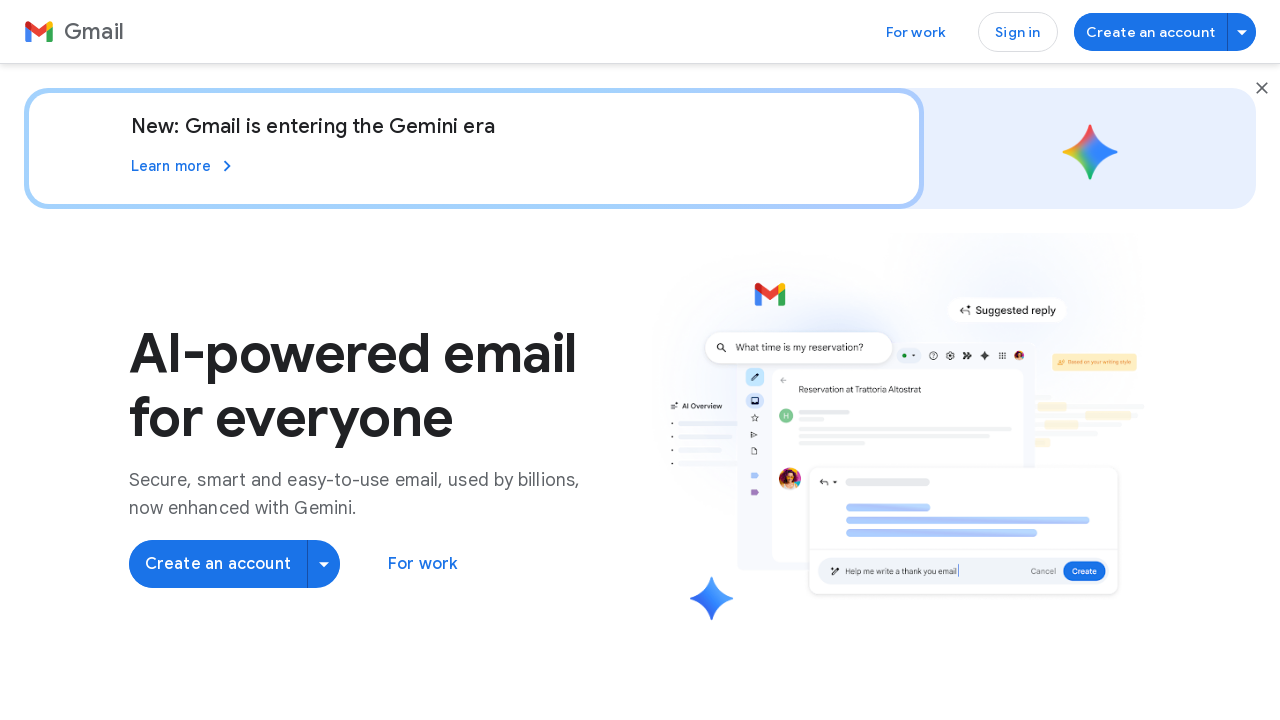

Retrieved page title: Gmail: Secure, AI-Powered Email for Everyone | Google Workspace
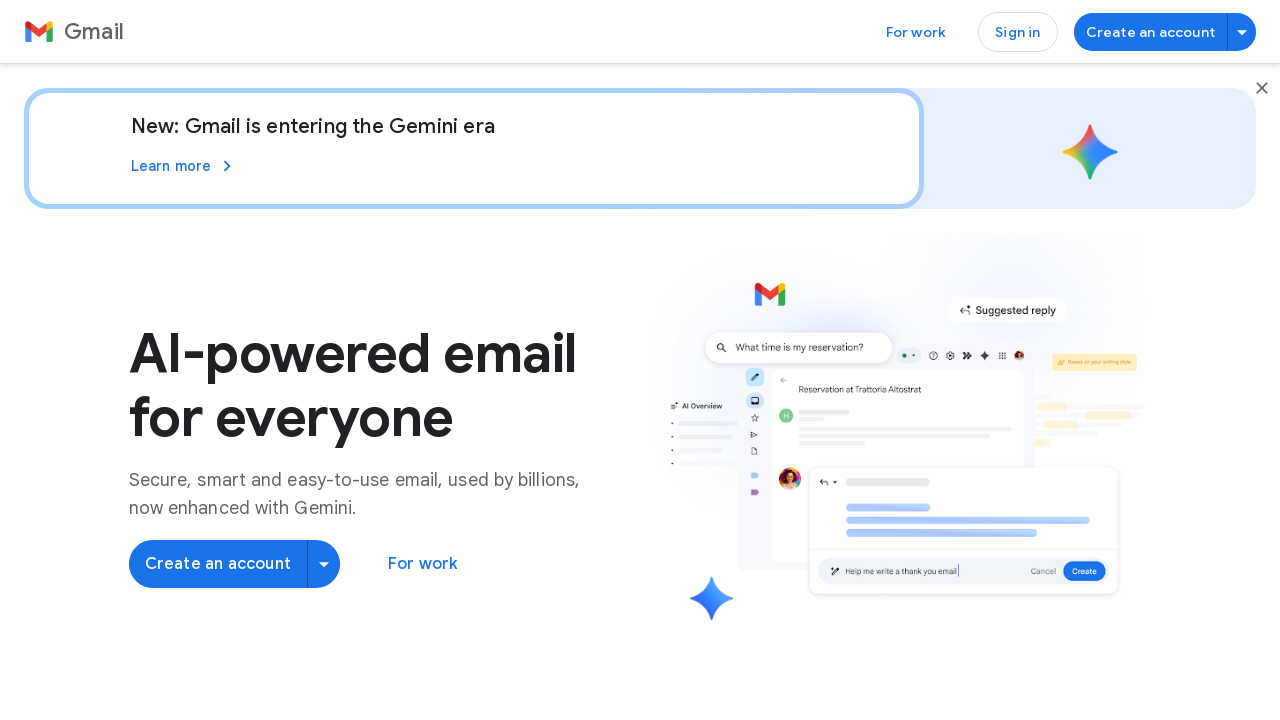

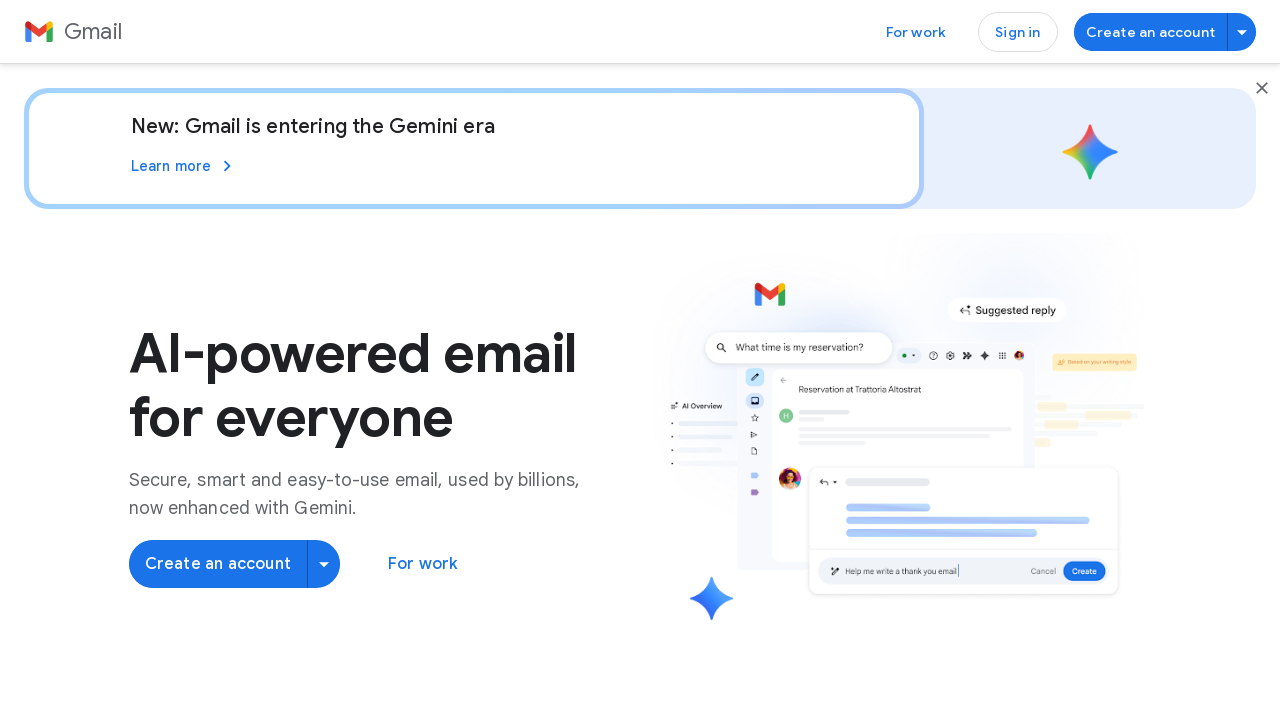